Verifies that the country for the company "Ernst Handel" in an HTML table is "Austria"

Starting URL: https://www.w3schools.com/html/html_tables.asp

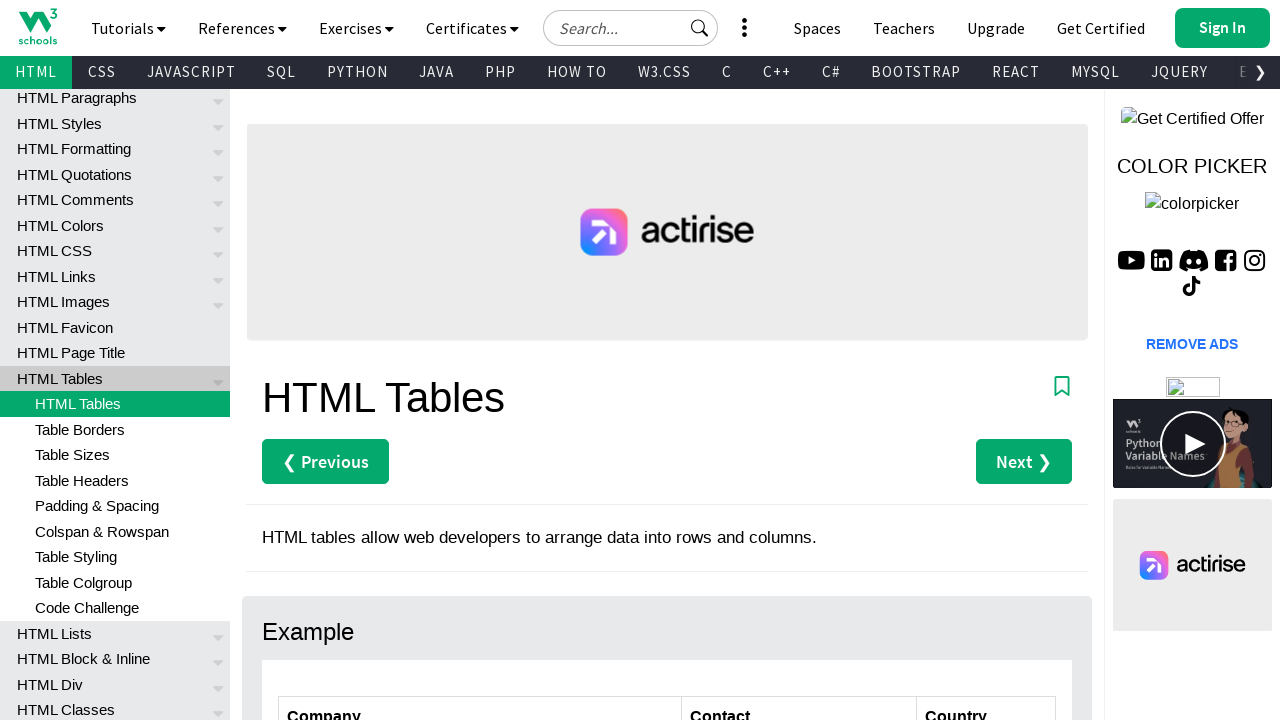

Navigated to W3Schools HTML tables page
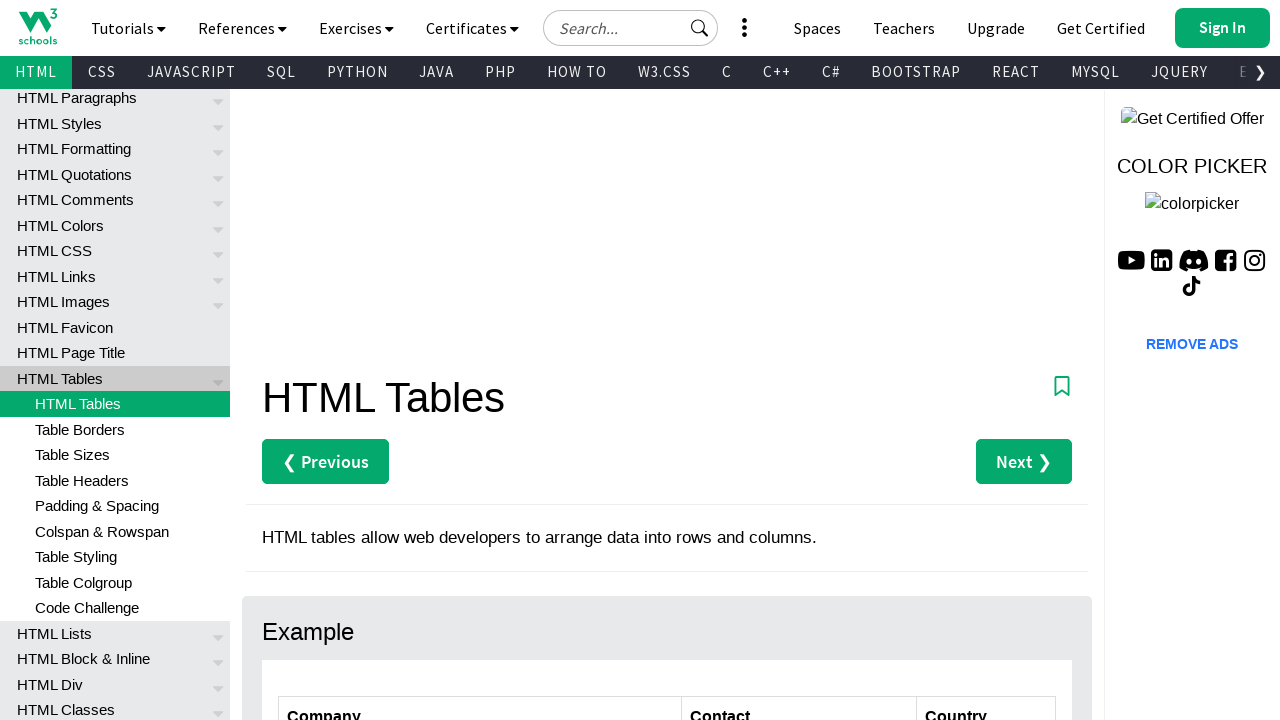

Located country cell for Ernst Handel company
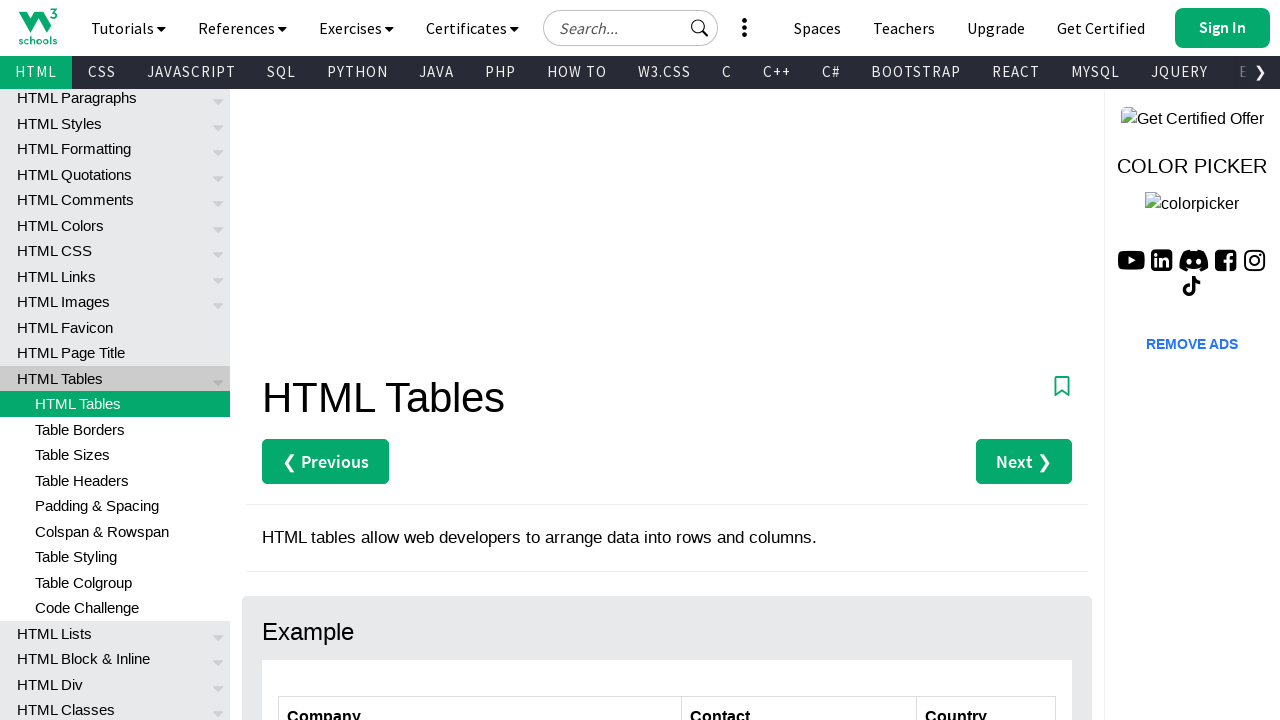

Verified that Ernst Handel country is Austria
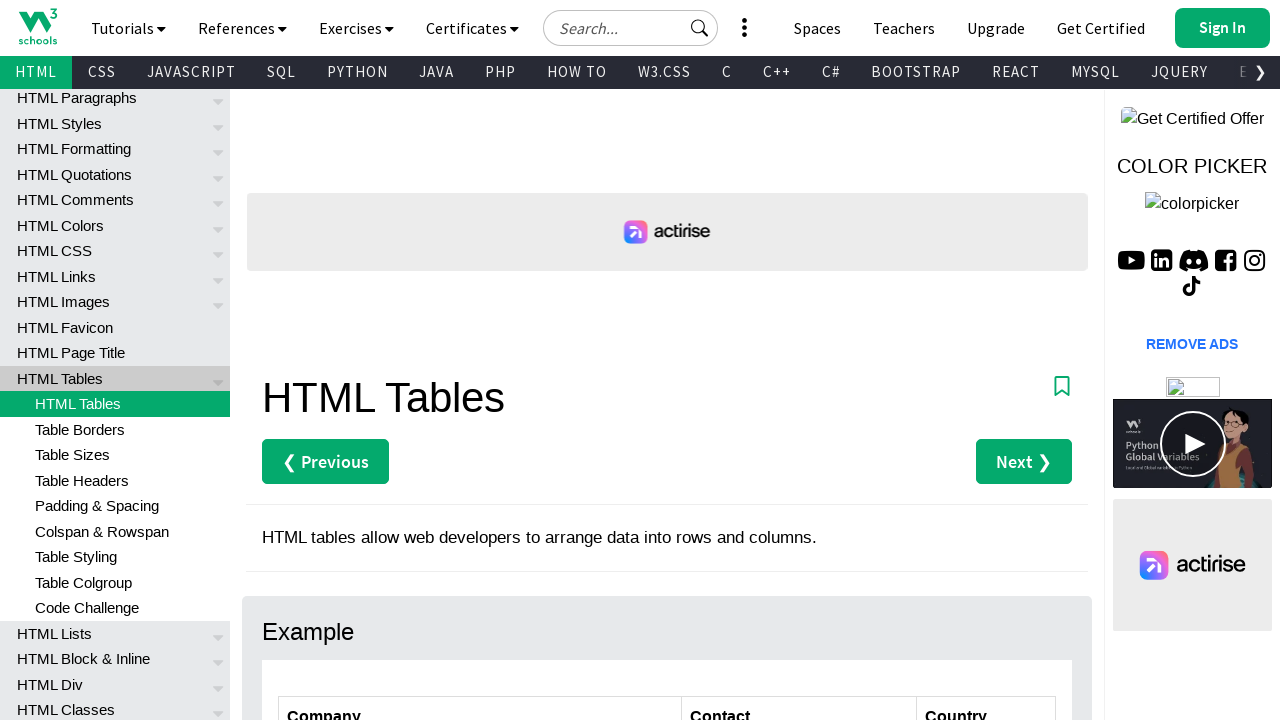

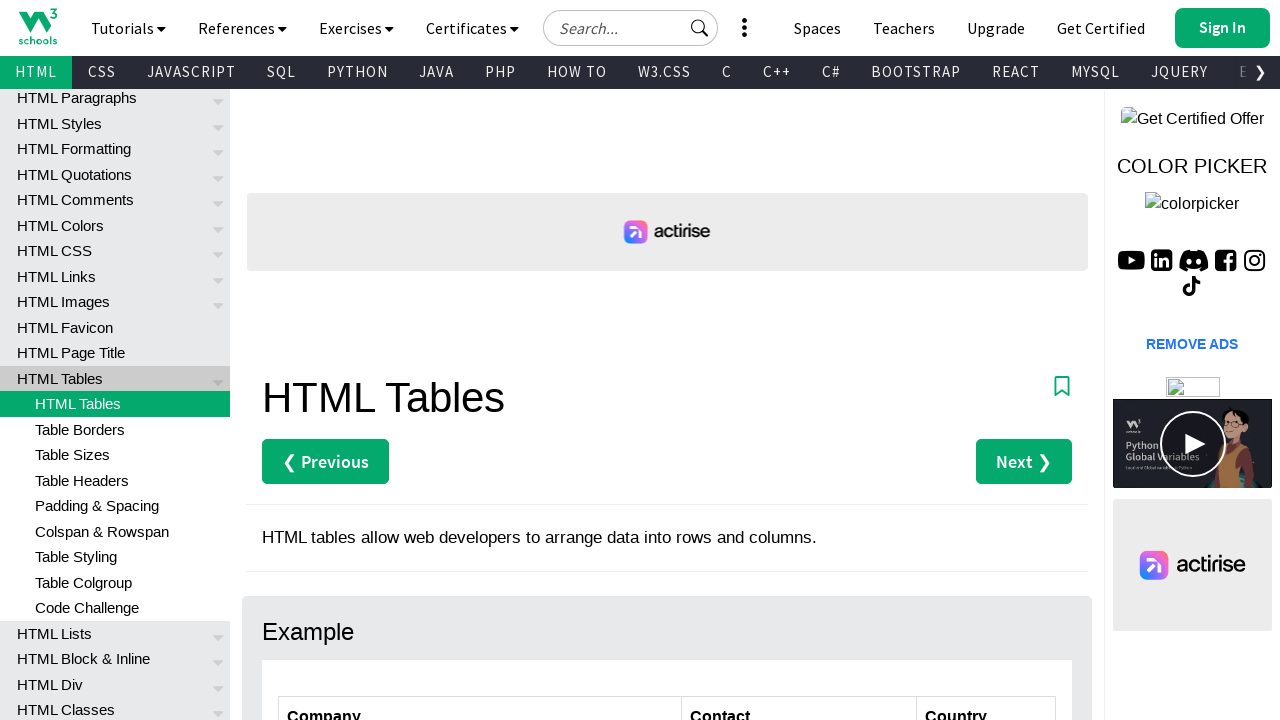